Navigates to GitHub's homepage and verifies the page loads by checking the page title.

Starting URL: https://github.com

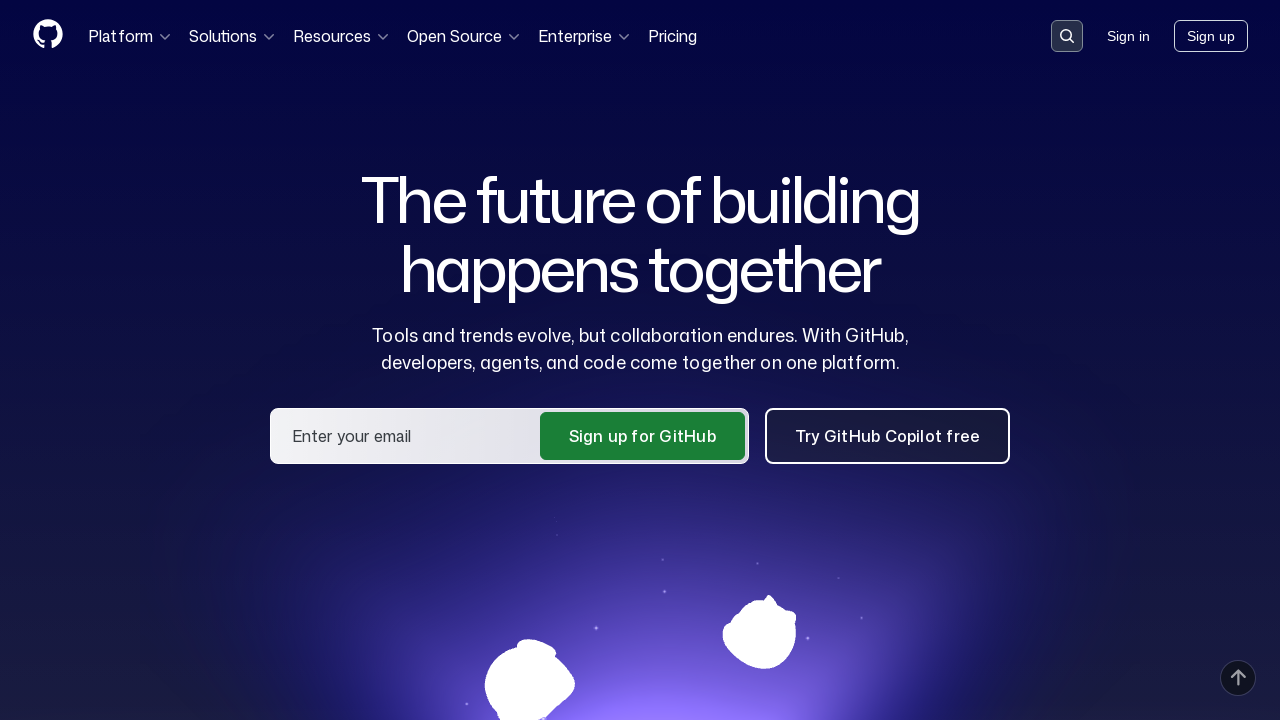

Navigated to GitHub homepage
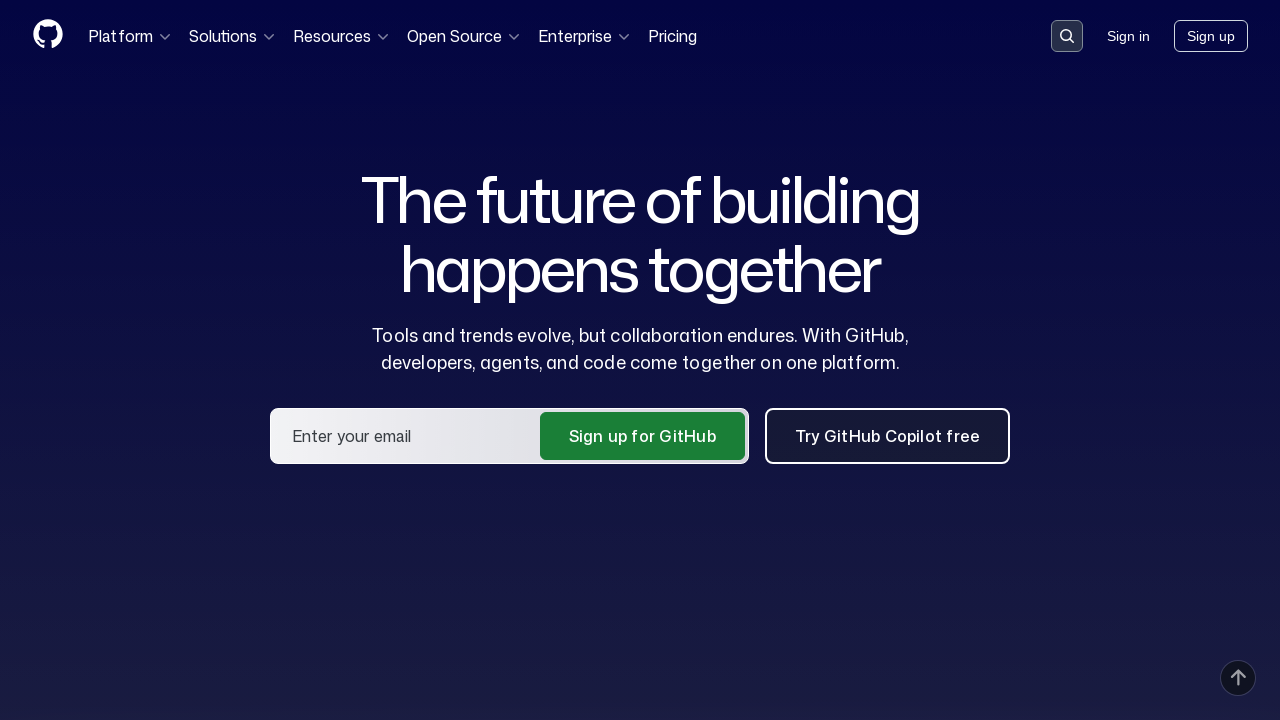

Waited for page to reach domcontentloaded state
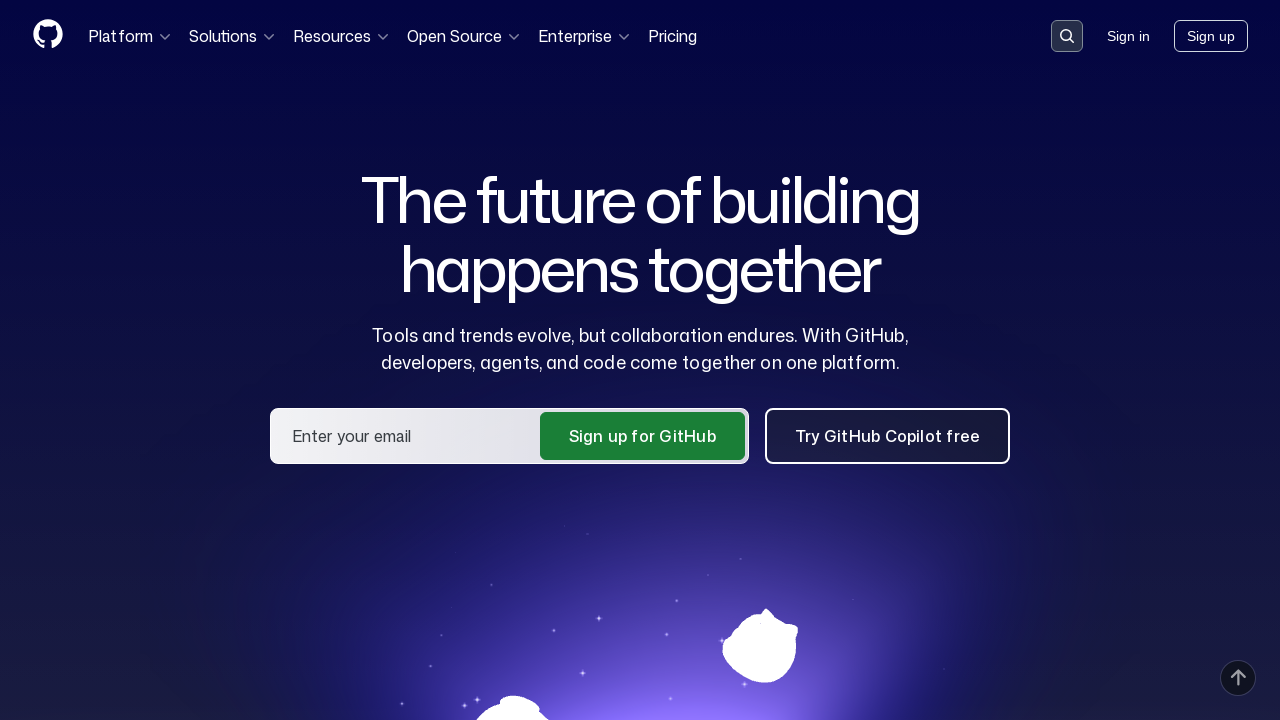

Retrieved page title: GitHub · Change is constant. GitHub keeps you ahead. · GitHub
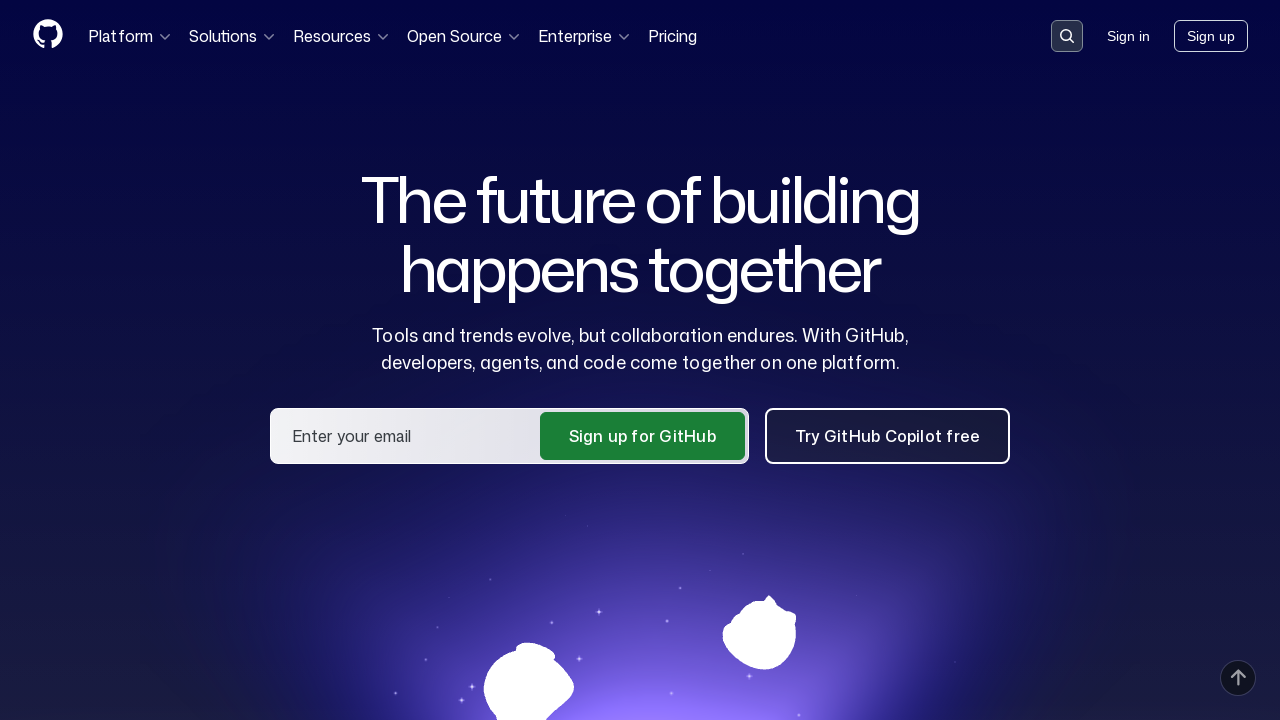

Verified page title contains 'GitHub'
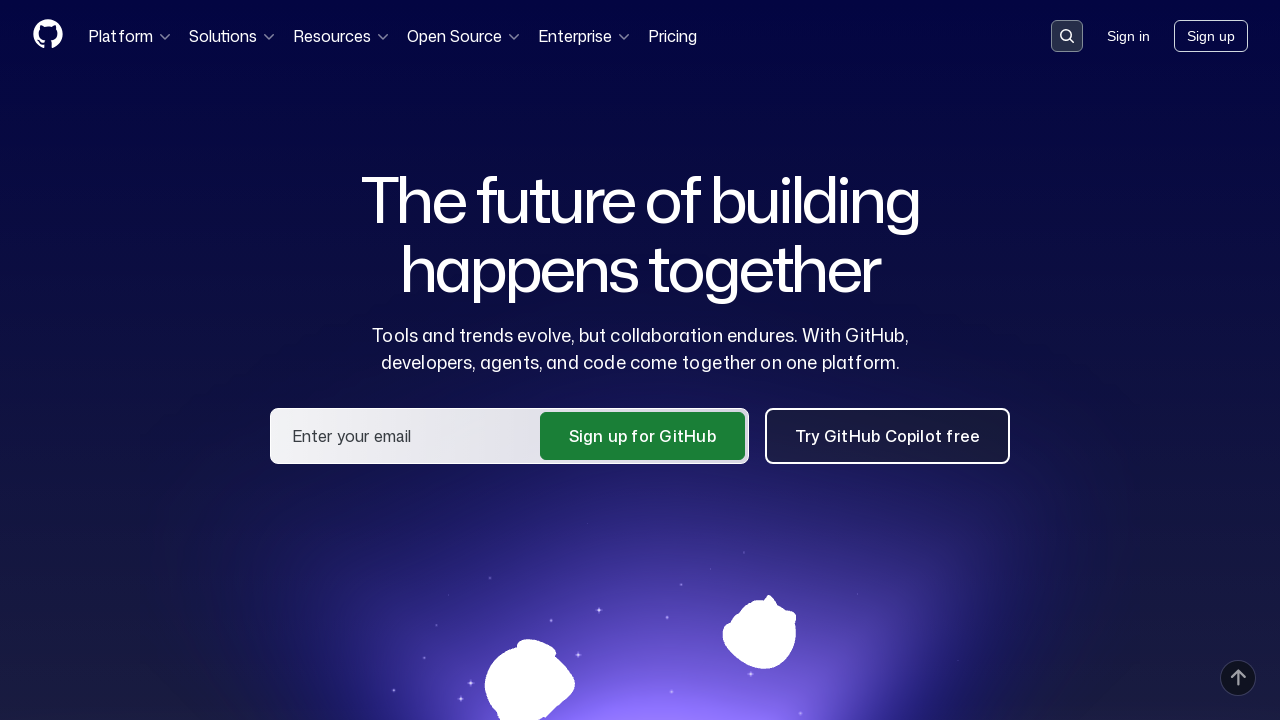

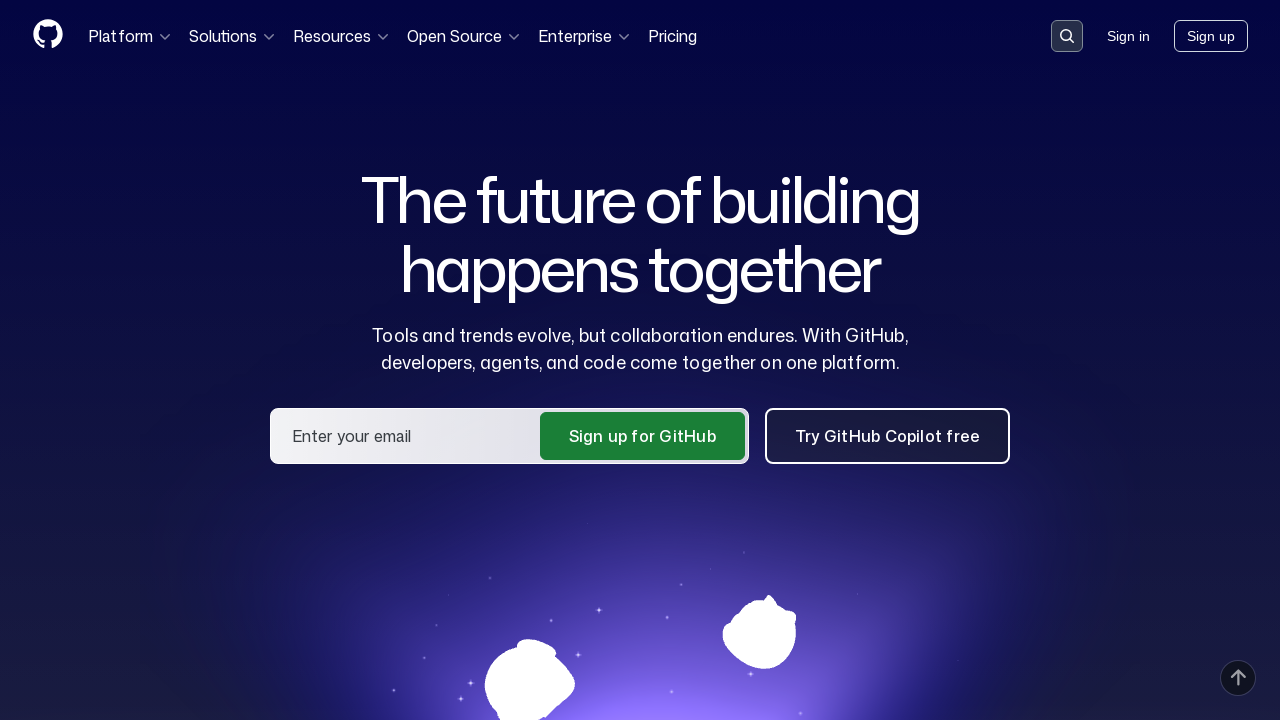